Navigates to Maltapark classifieds site, searches for items in the Books category, and views a search result details page

Starting URL: https://maltapark.com/

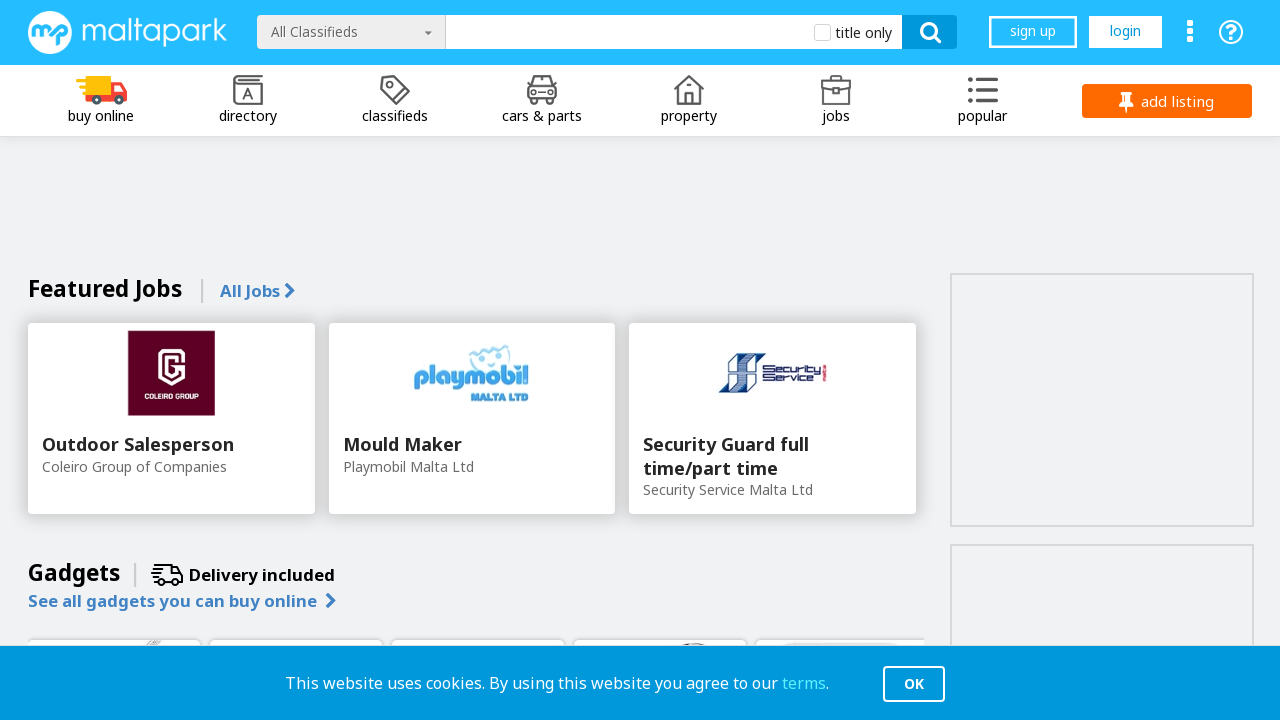

Opened category dropdown at (428, 33) on i.dropdown.icon
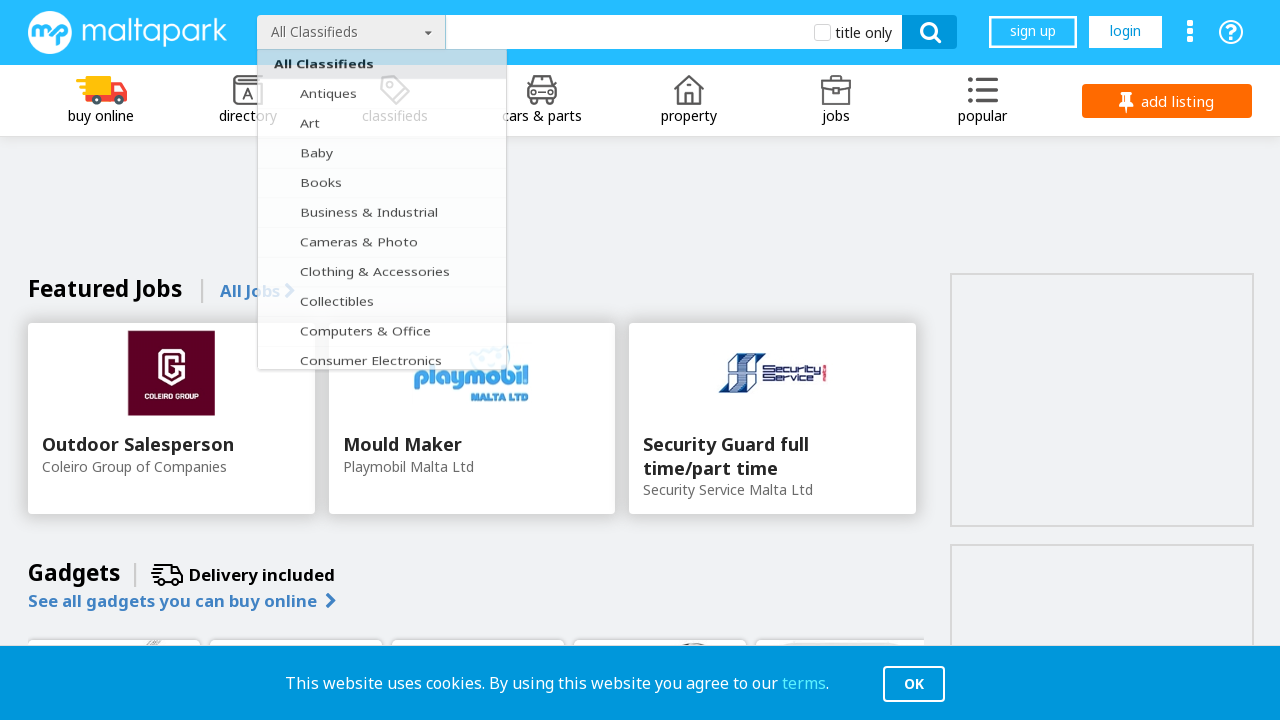

Selected Books category at (382, 216) on div:text('Books')
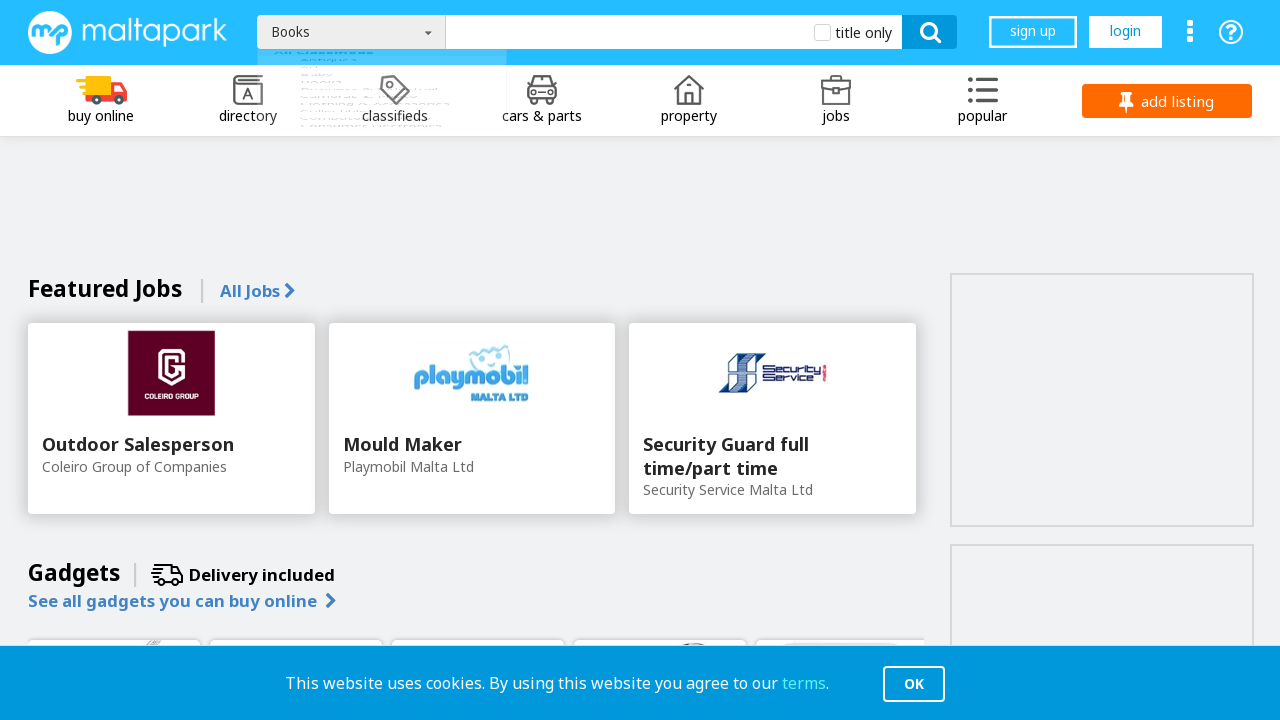

Entered search term 'computer' on input[name='search']
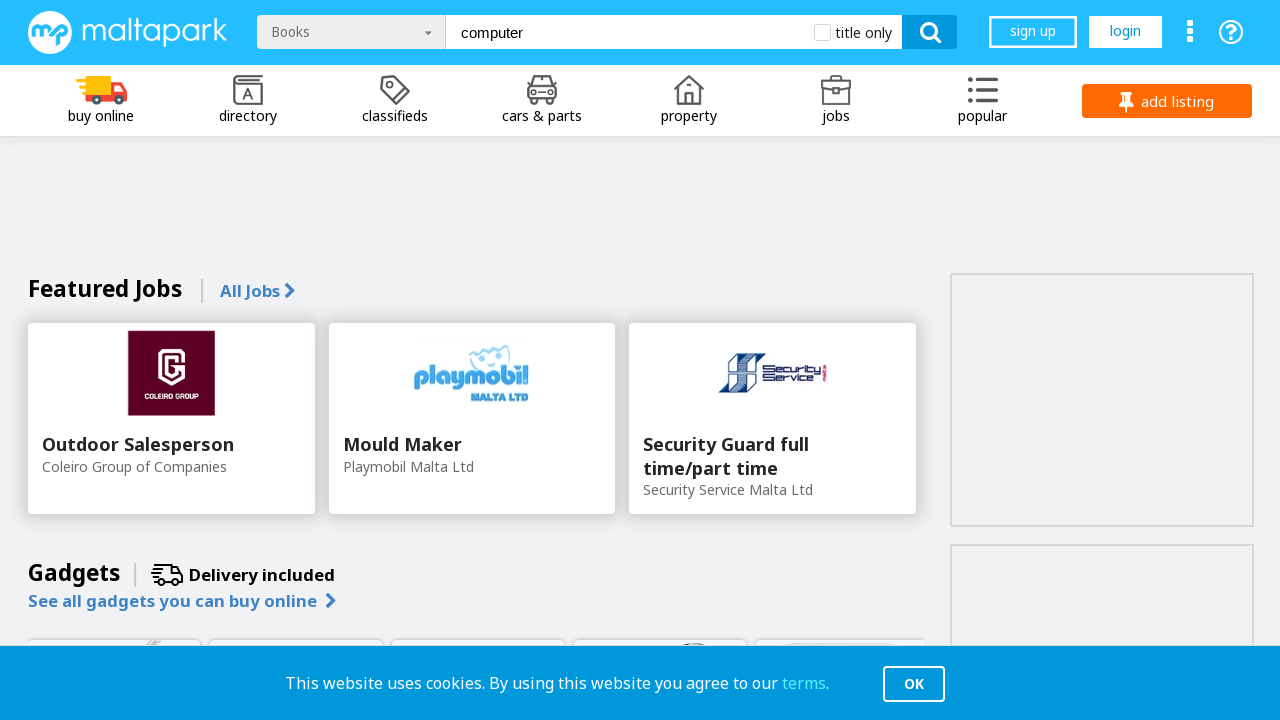

Clicked search button at (930, 32) on i.large.search.icon
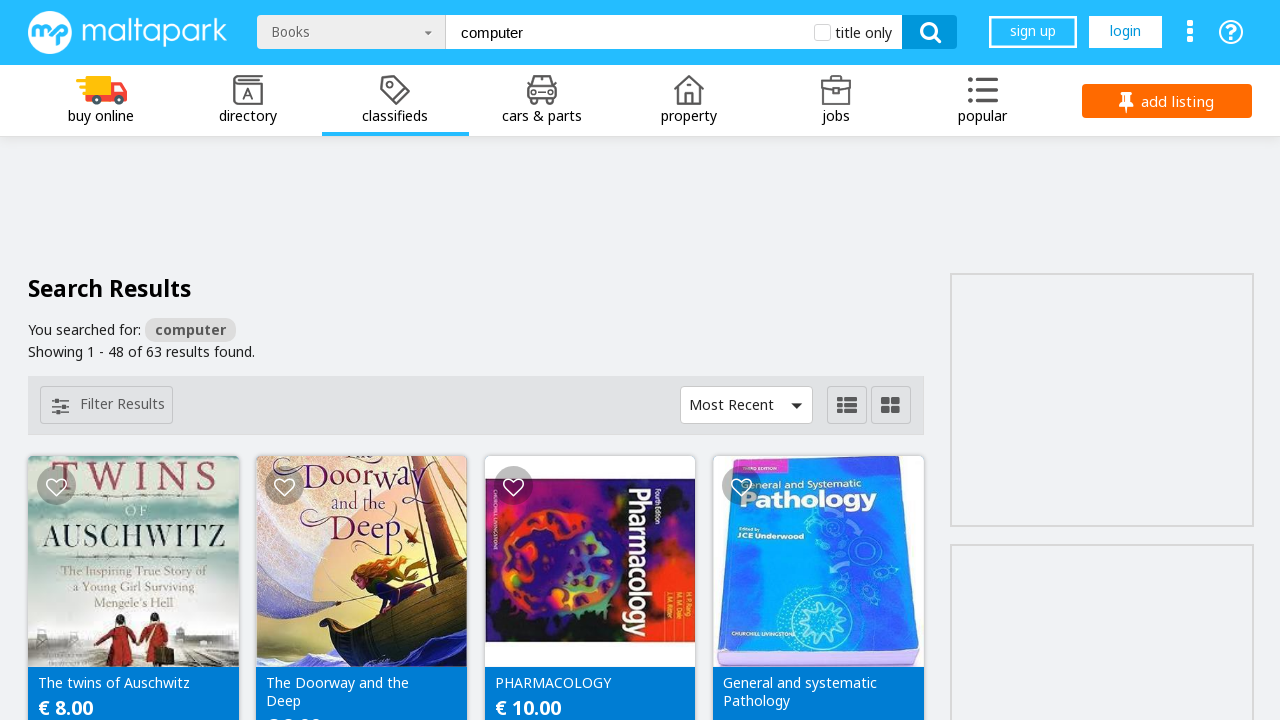

Search results loaded with images visible
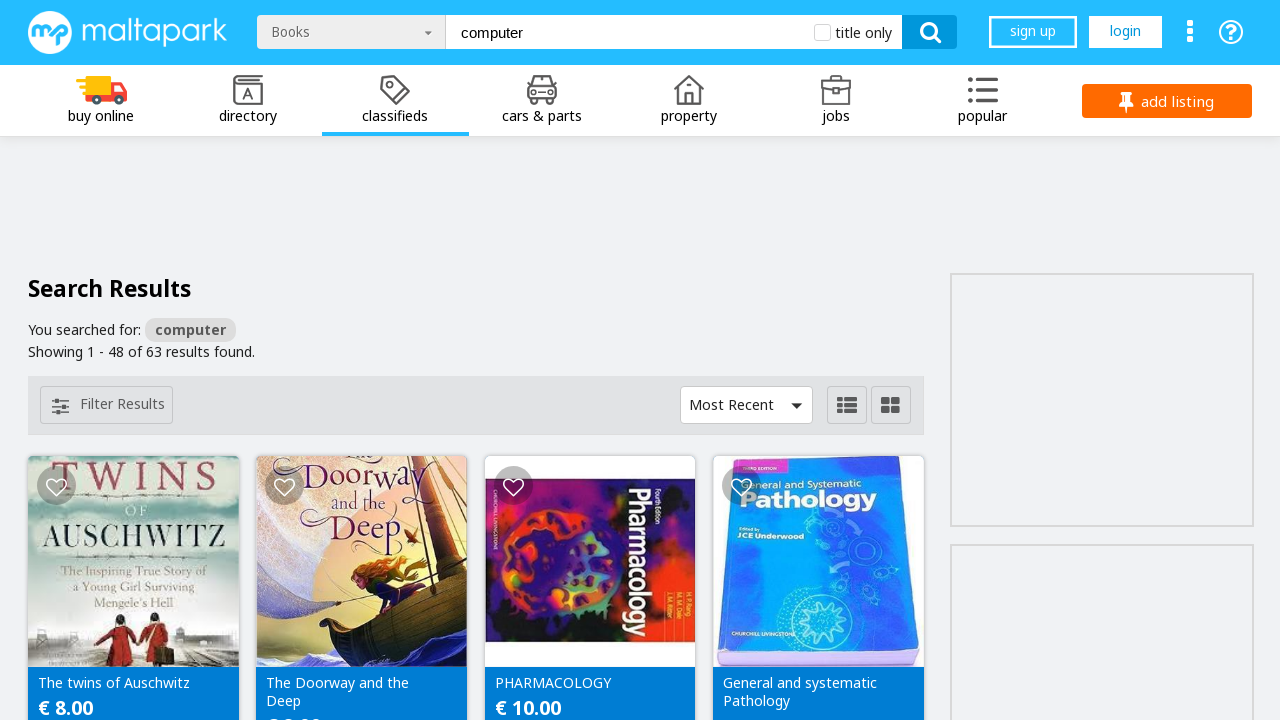

Clicked first search result image at (128, 32) on img:first-of-type
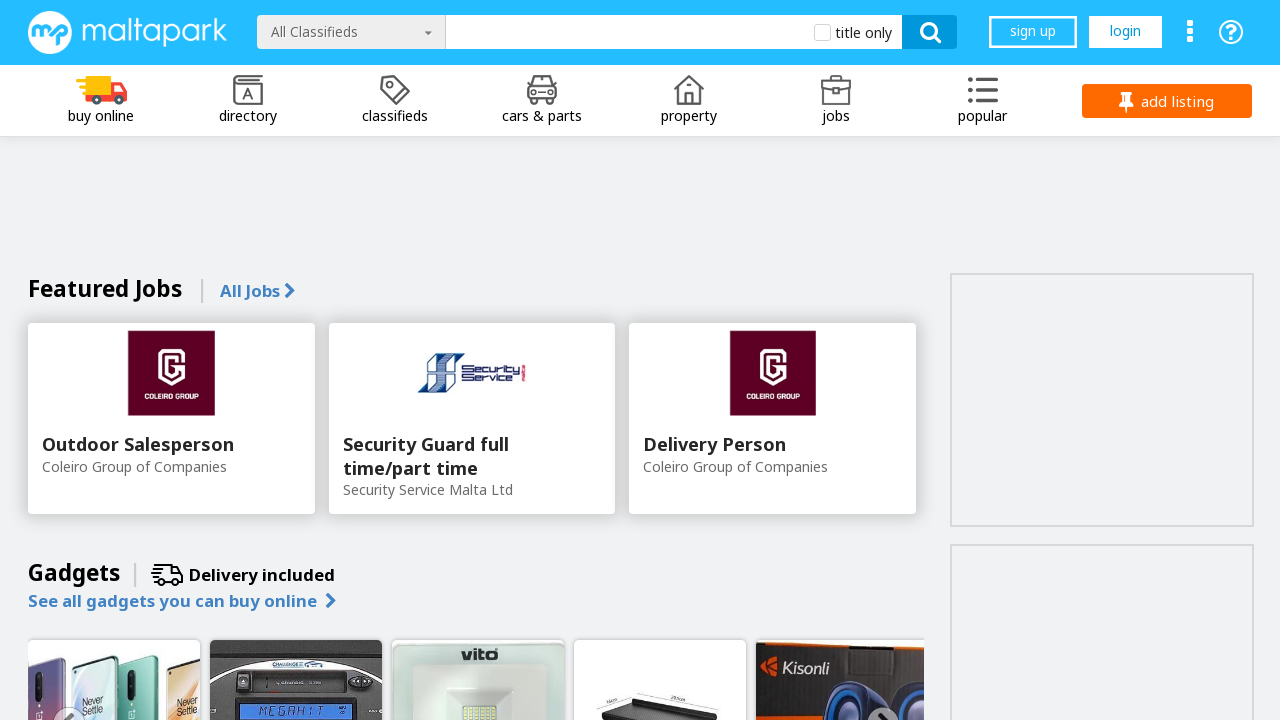

Product details page loaded
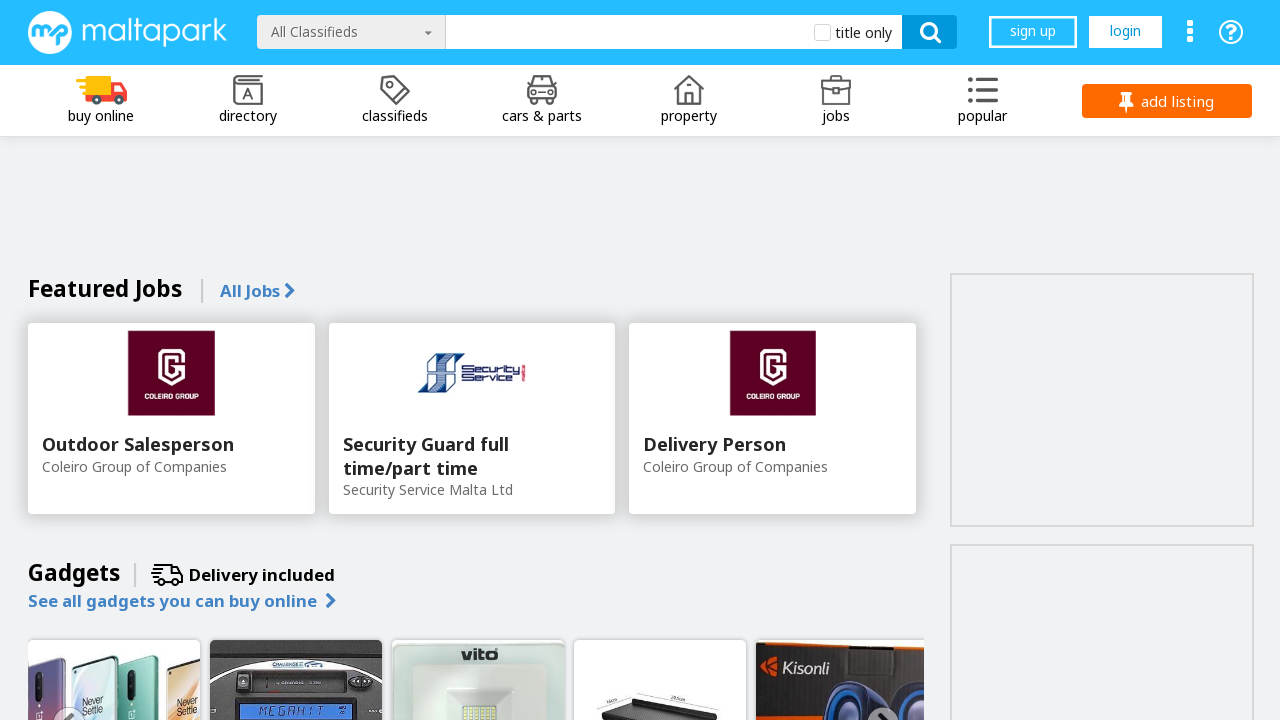

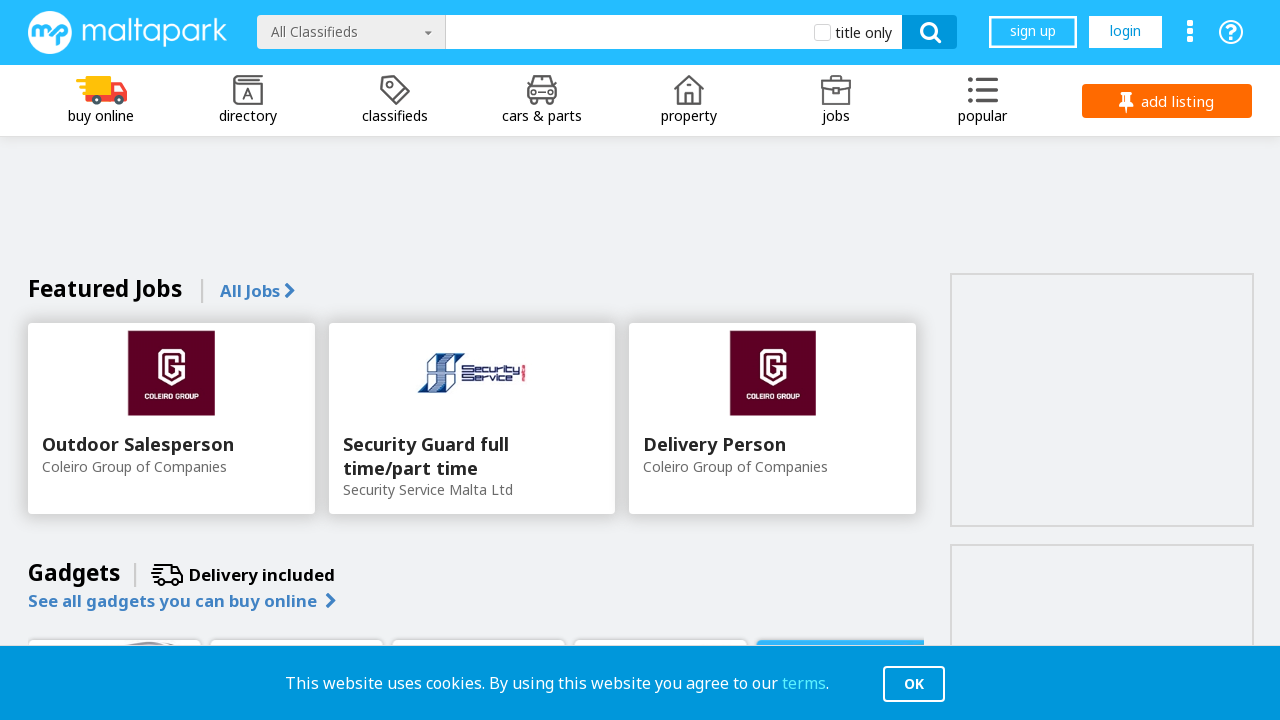